Tests keyboard key press detection by simulating an ALT key press and verifying the result is displayed correctly

Starting URL: https://the-internet.herokuapp.com/key_presses

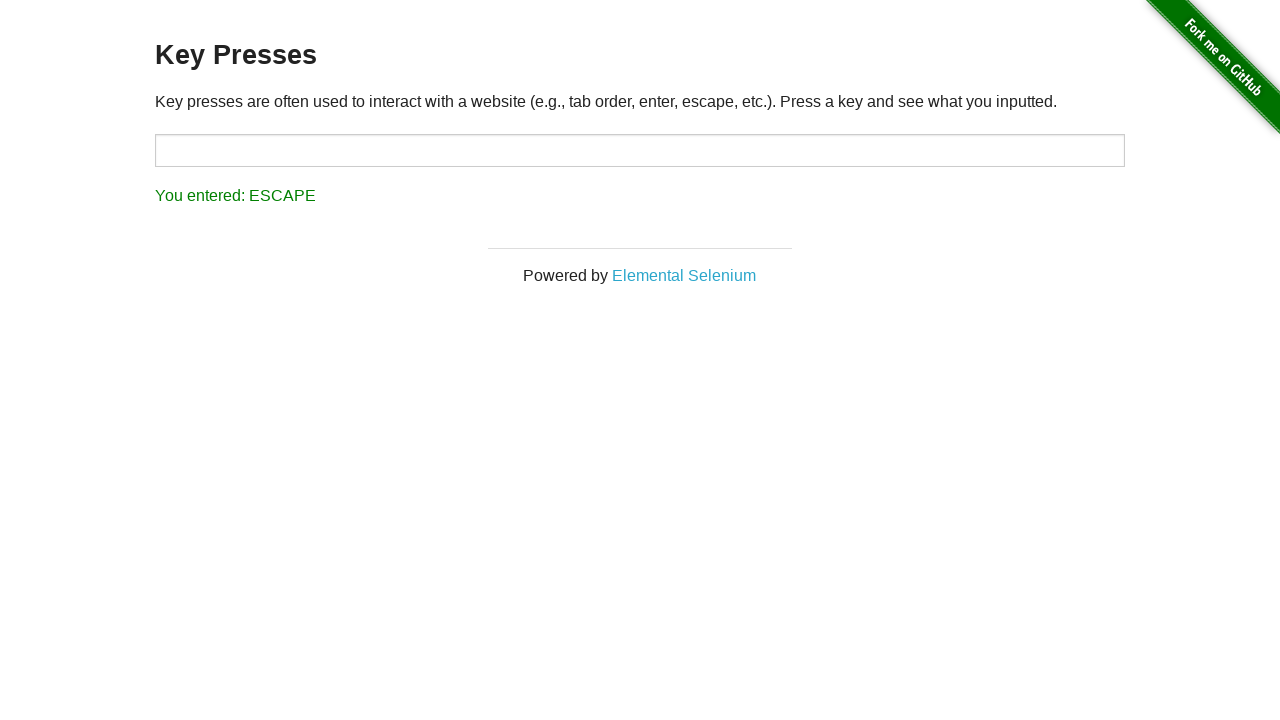

Navigated to the key presses test page
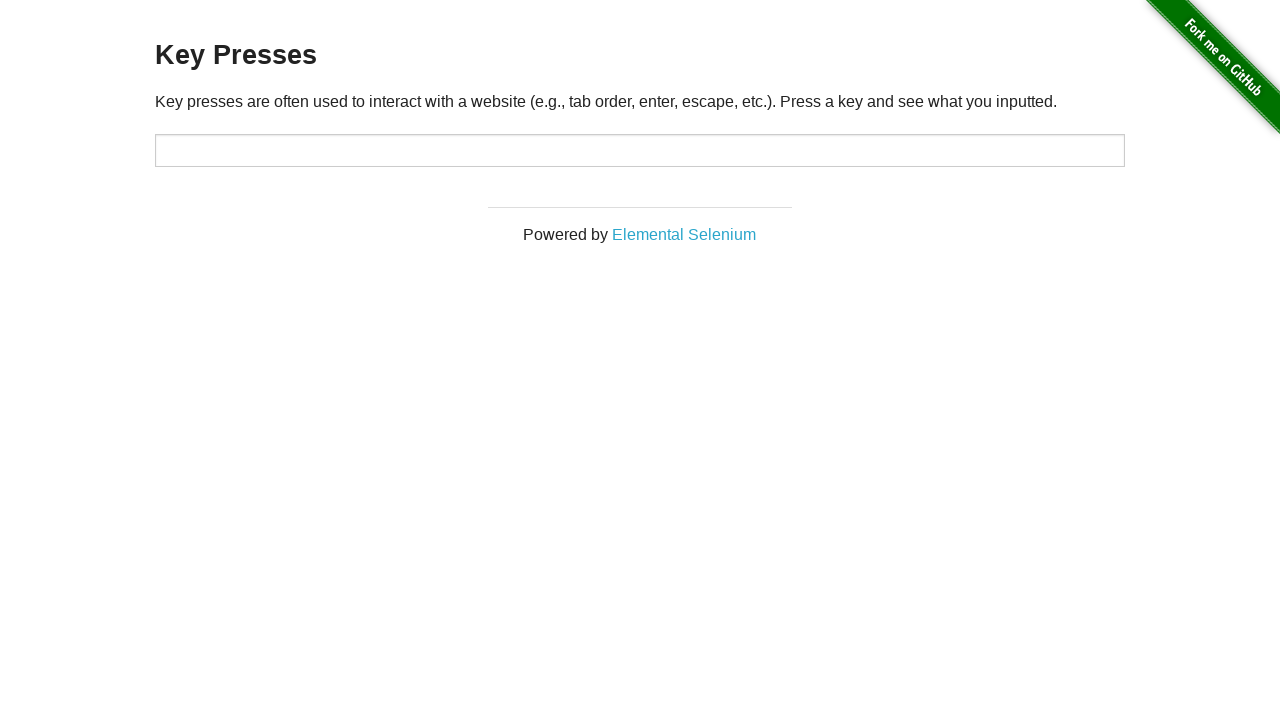

Pressed ALT key
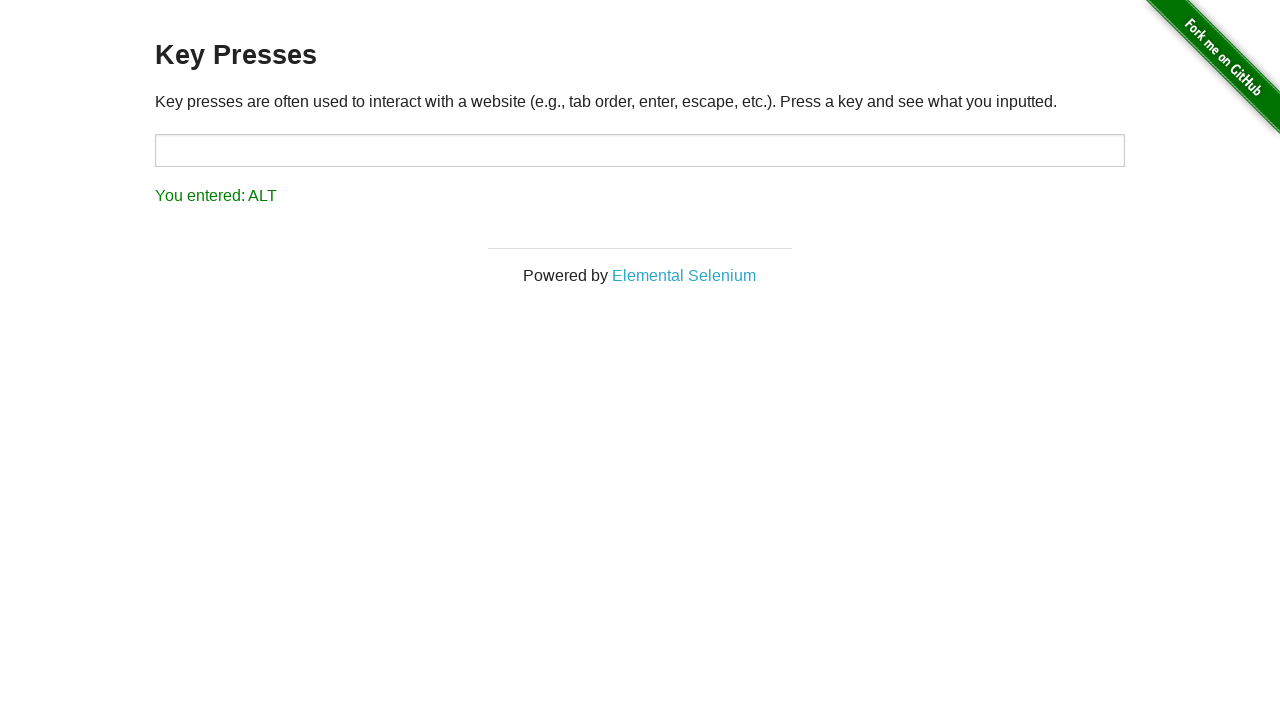

Waited 500ms for result to update
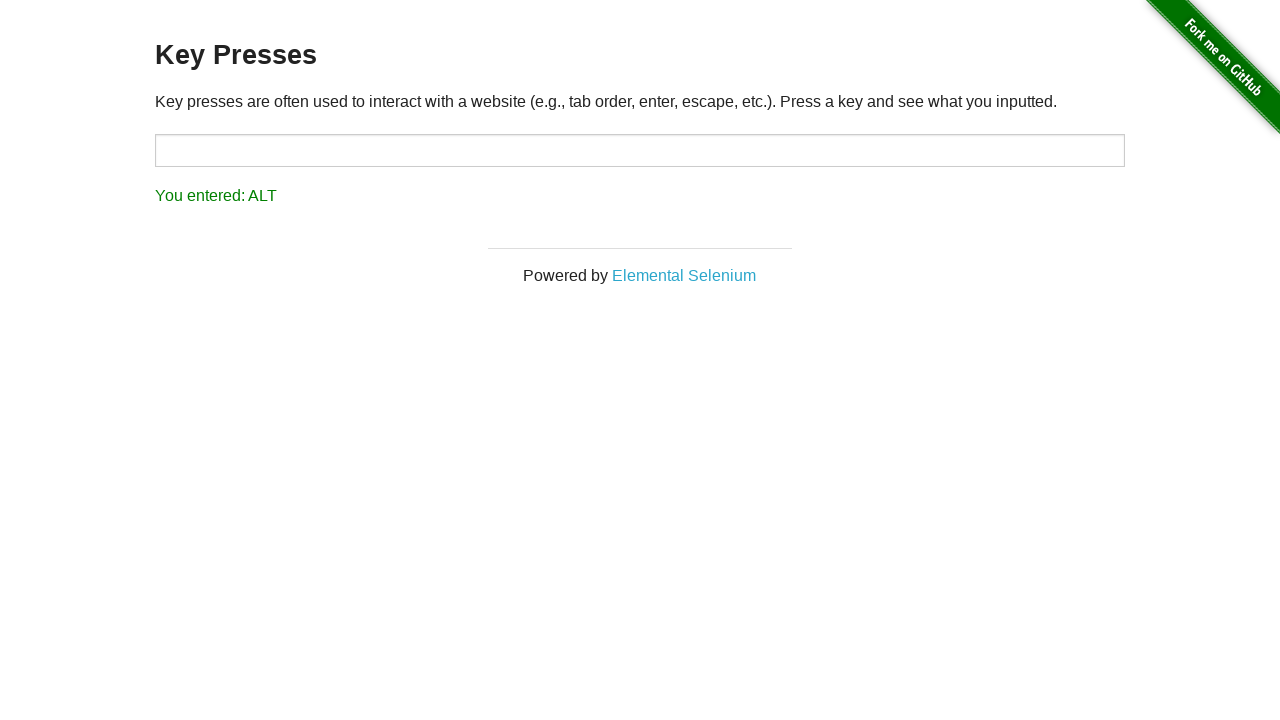

Retrieved result text from result element
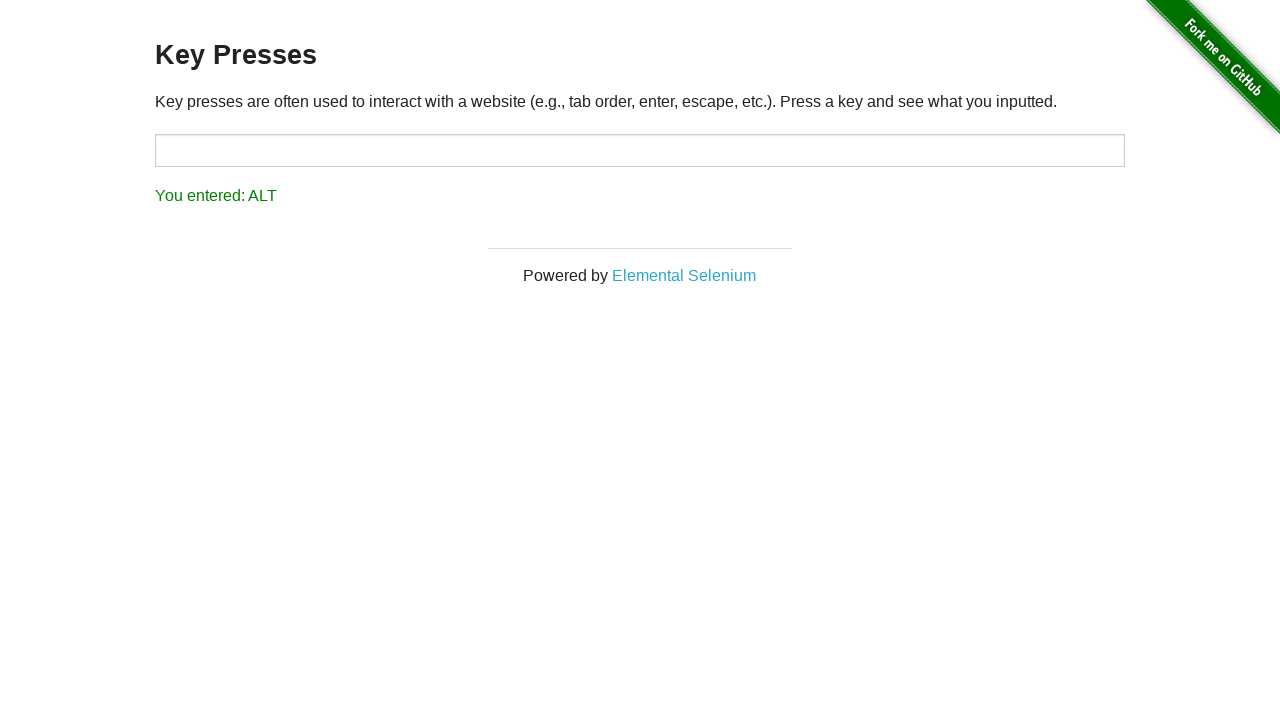

Verified that 'You entered: ALT' is displayed in result
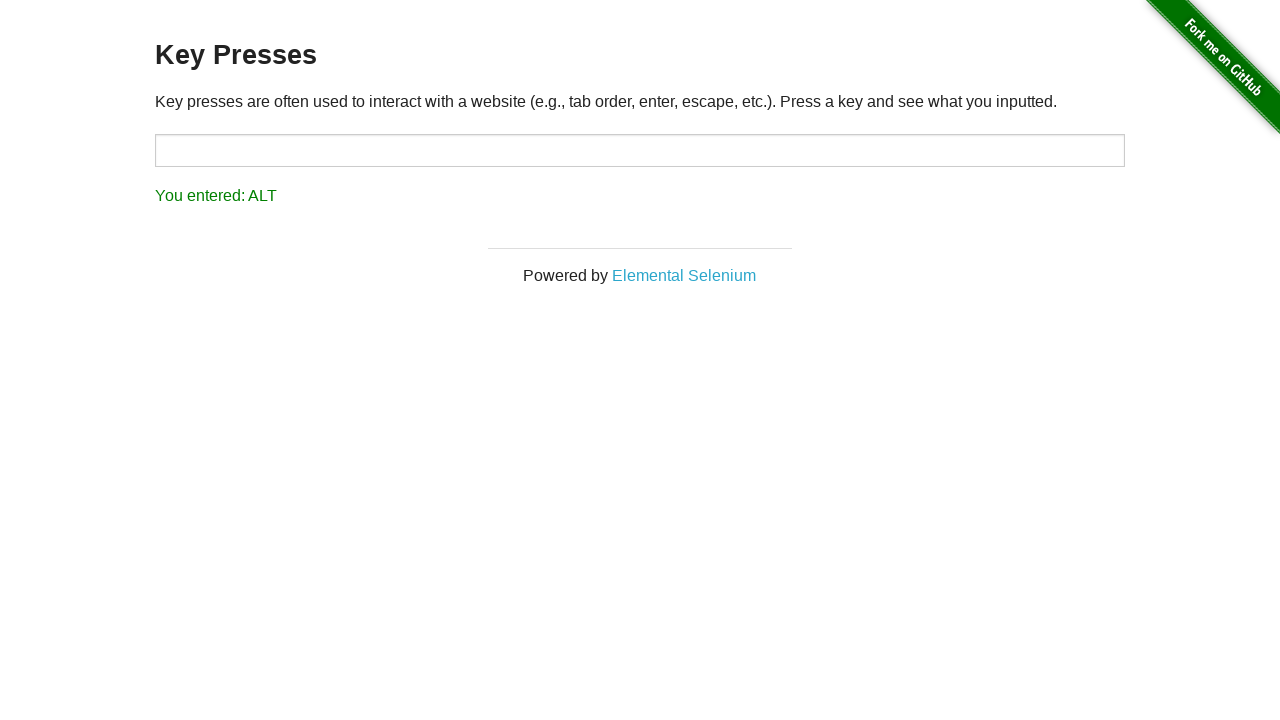

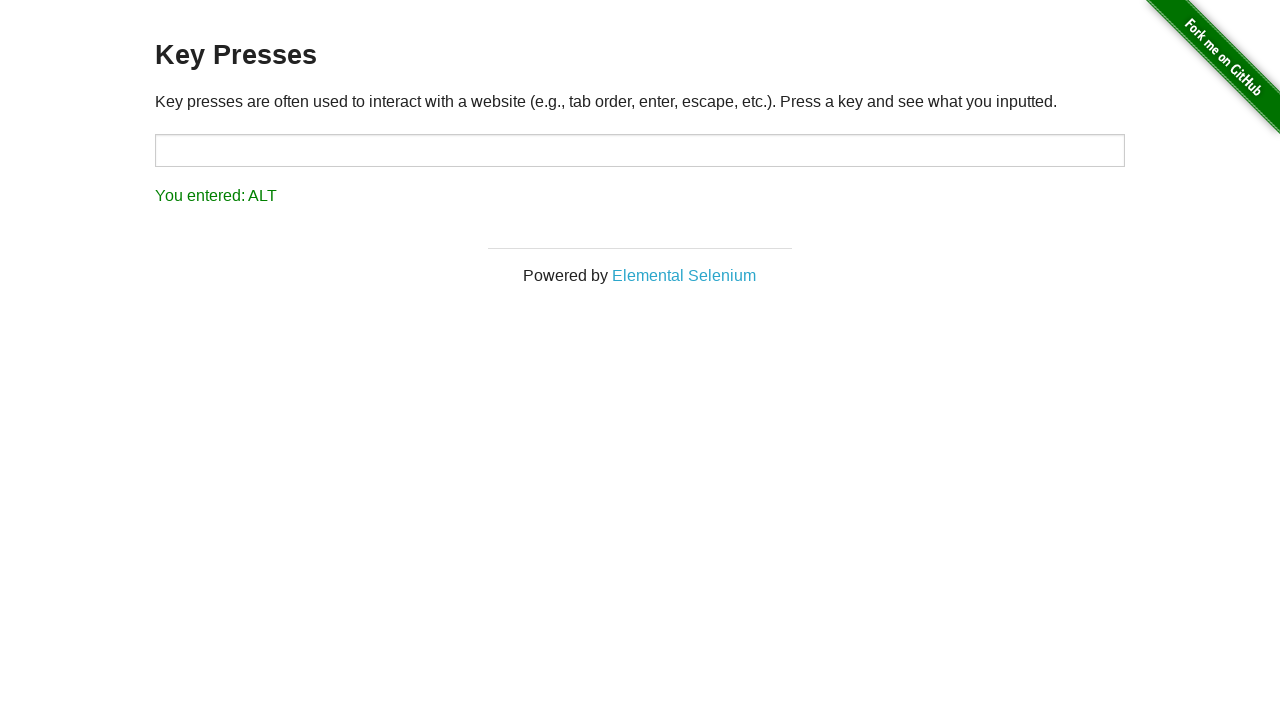